Tests a text box form by filling in various fields including username, email, current address, and permanent address, then submitting the form

Starting URL: https://demoqa.com/text-box

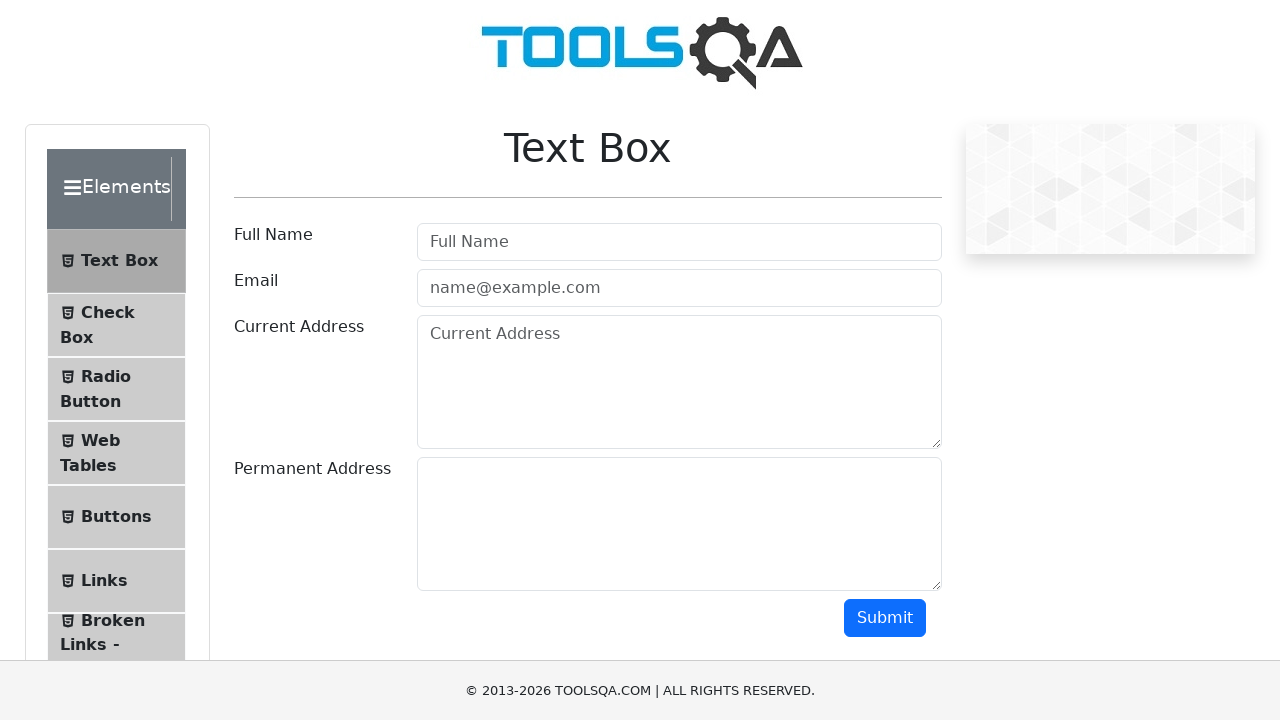

Filled username field with 'Admin' on #userName
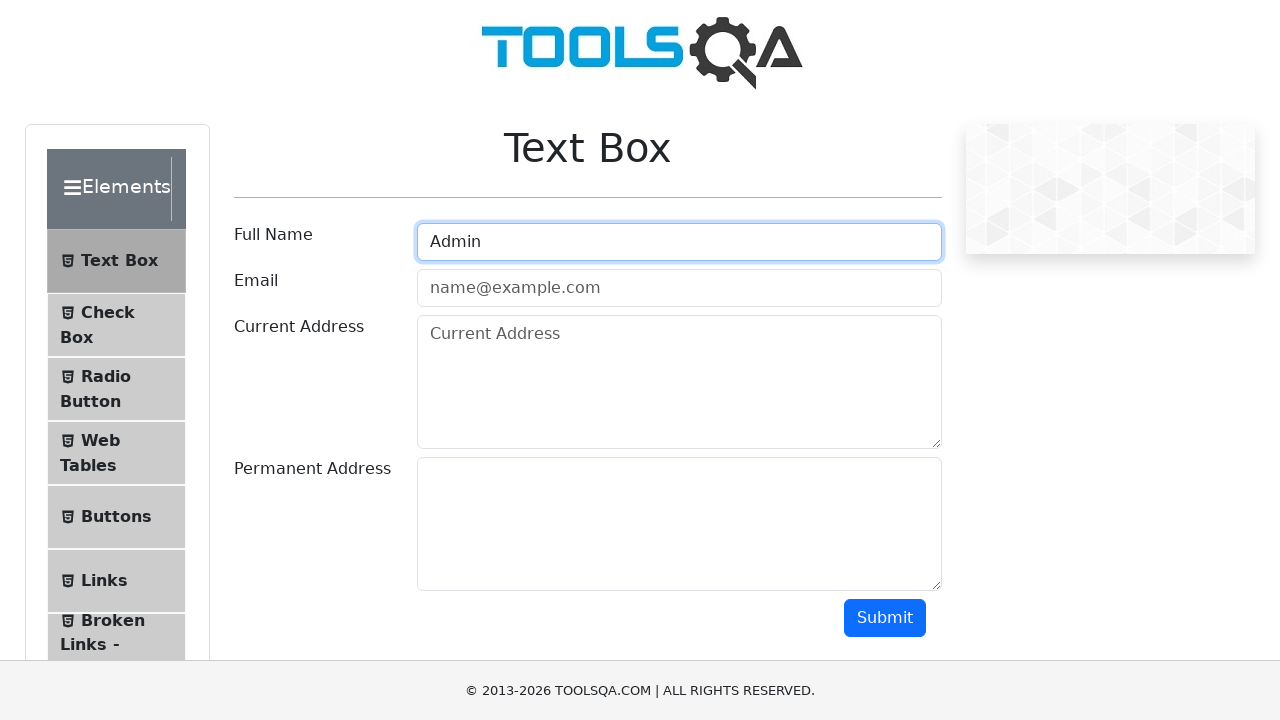

Filled email field with 'prueba@gmail.com' on #userEmail
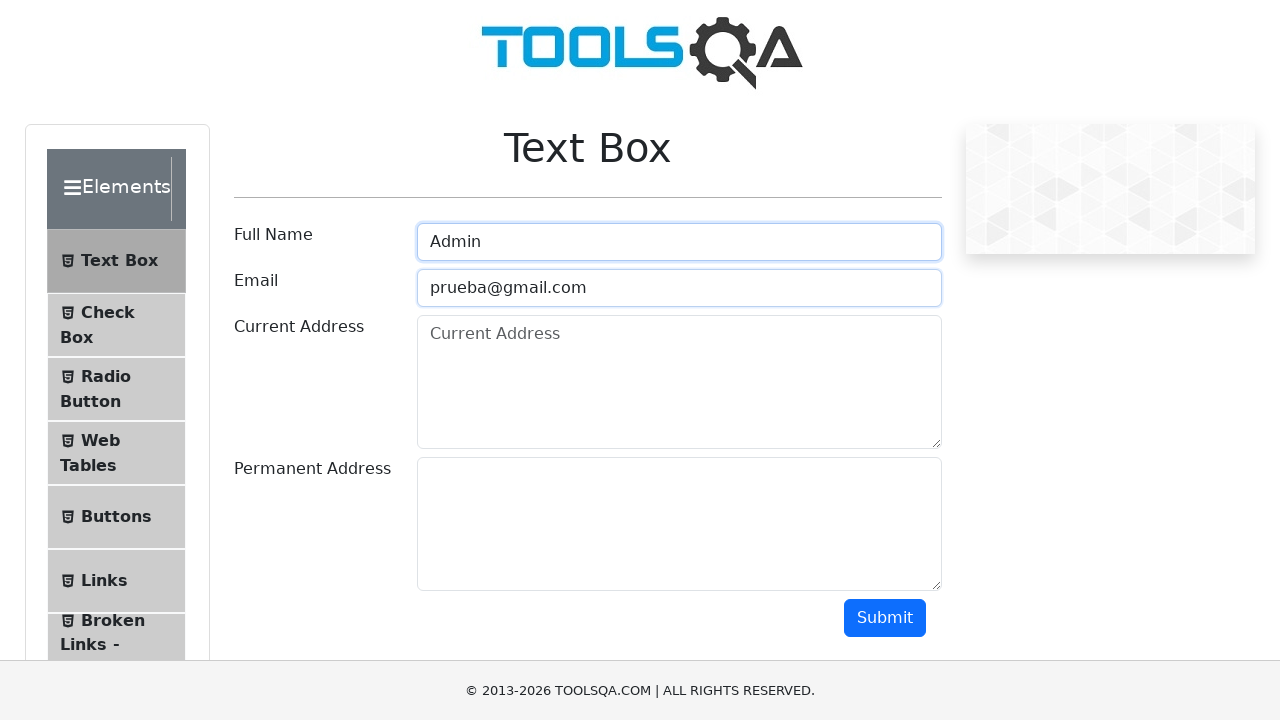

Filled current address field with 'Esta es una prueba de automatización' on #currentAddress
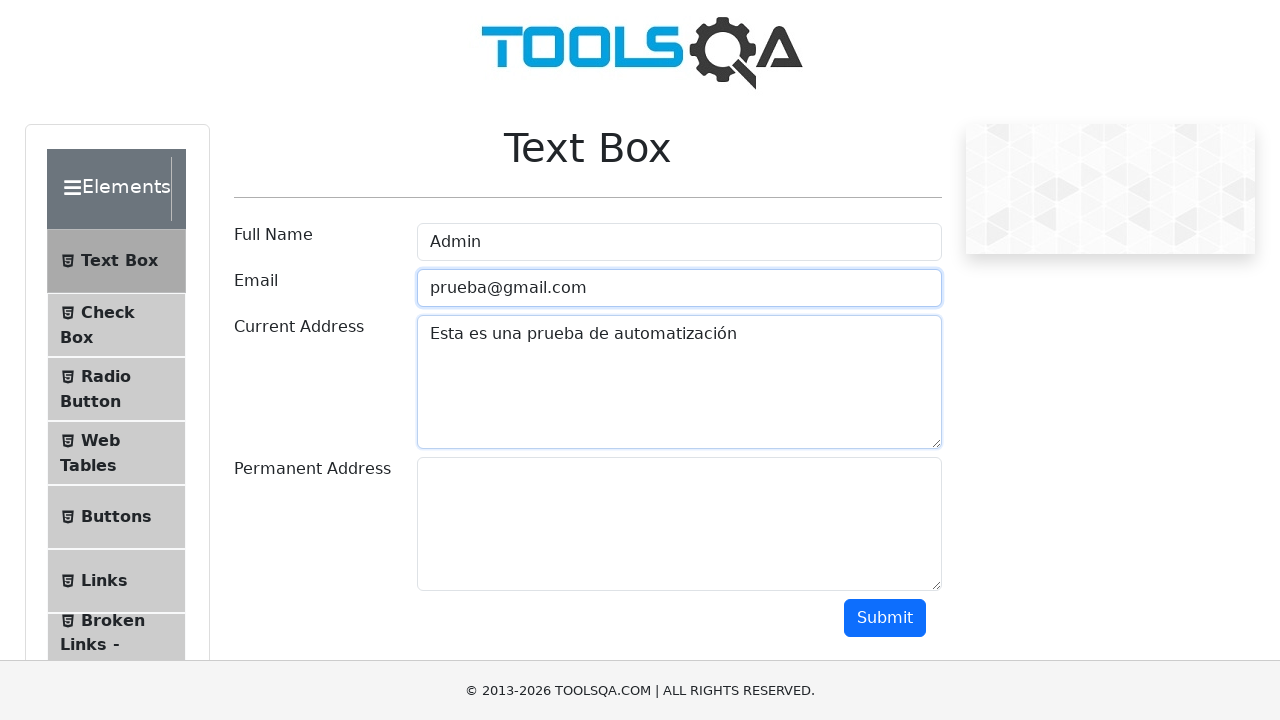

Filled permanent address field with 'Mensaje de prueba' on #permanentAddress
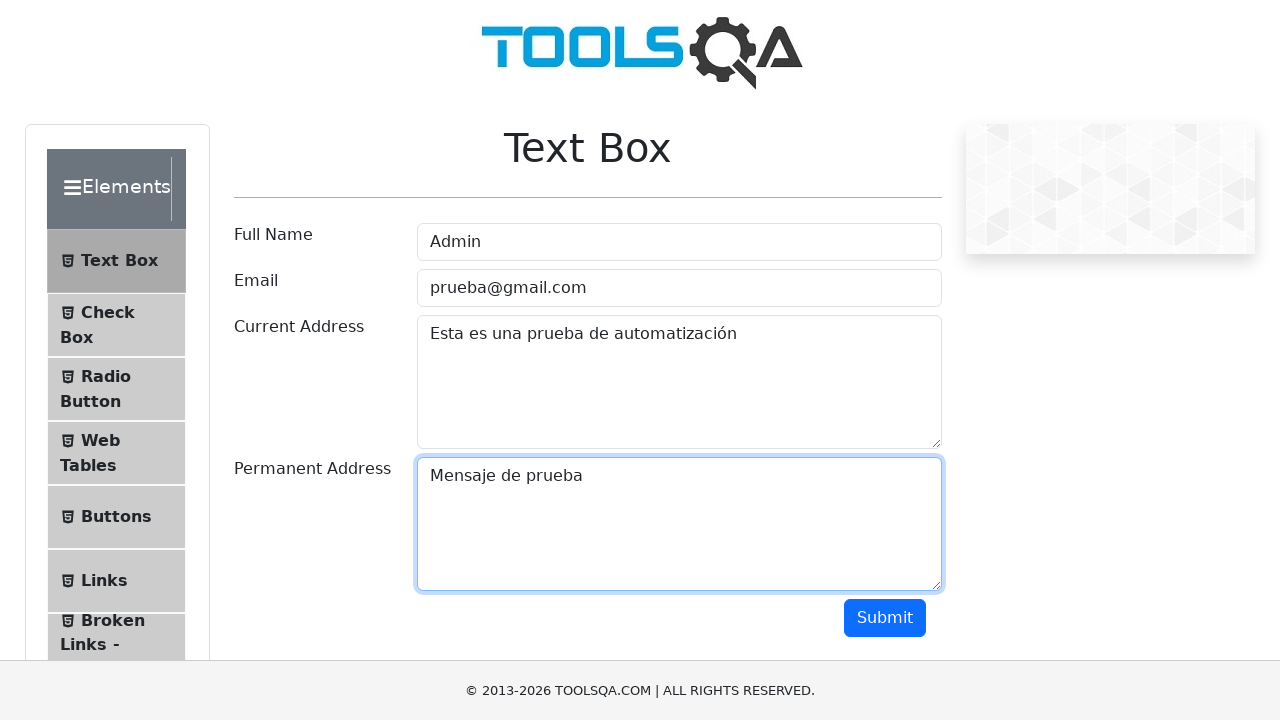

Clicked submit button to submit the form at (885, 618) on #submit
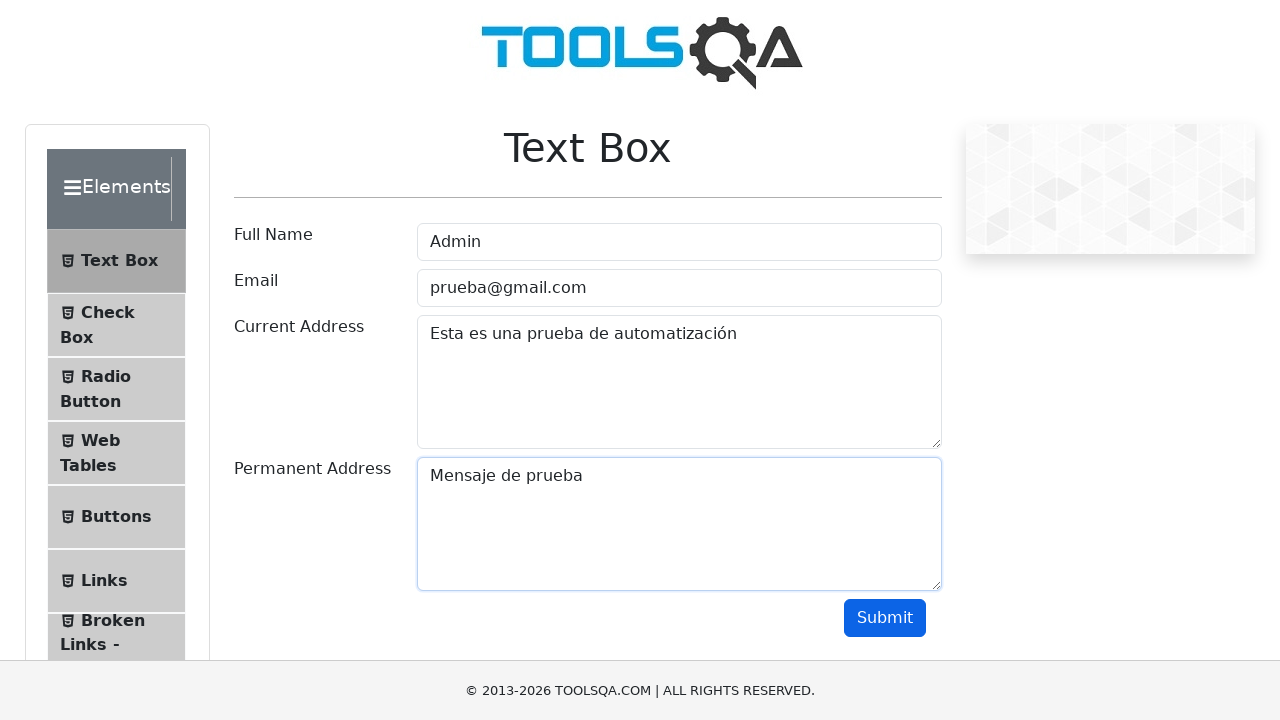

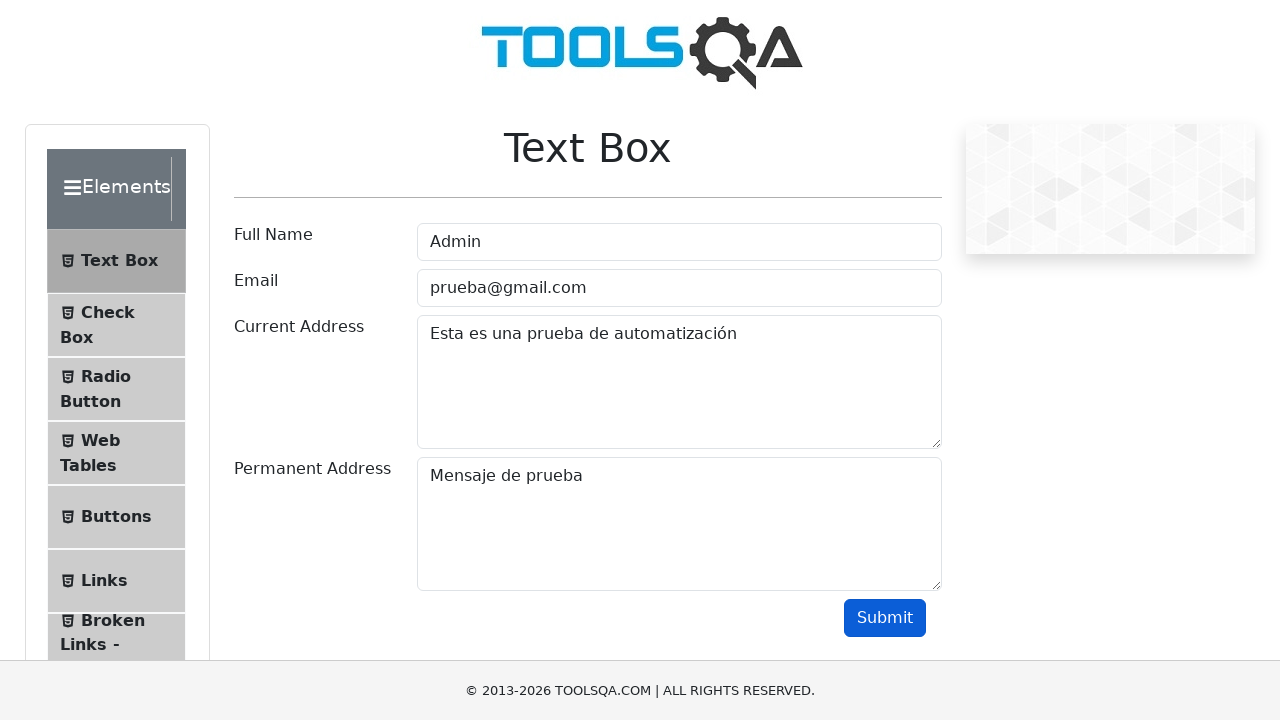